Tests clearing the complete state of all items by checking and unchecking toggle all

Starting URL: https://demo.playwright.dev/todomvc

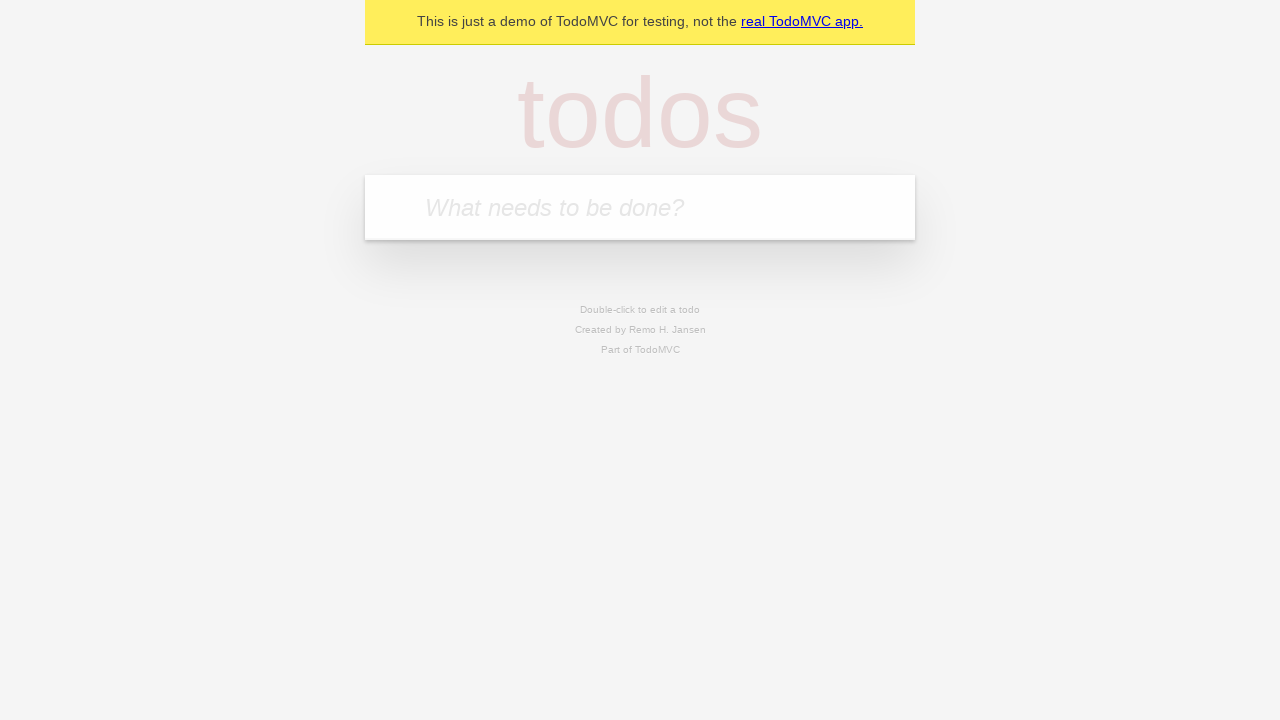

Filled todo input with 'buy some cheese' on internal:attr=[placeholder="What needs to be done?"i]
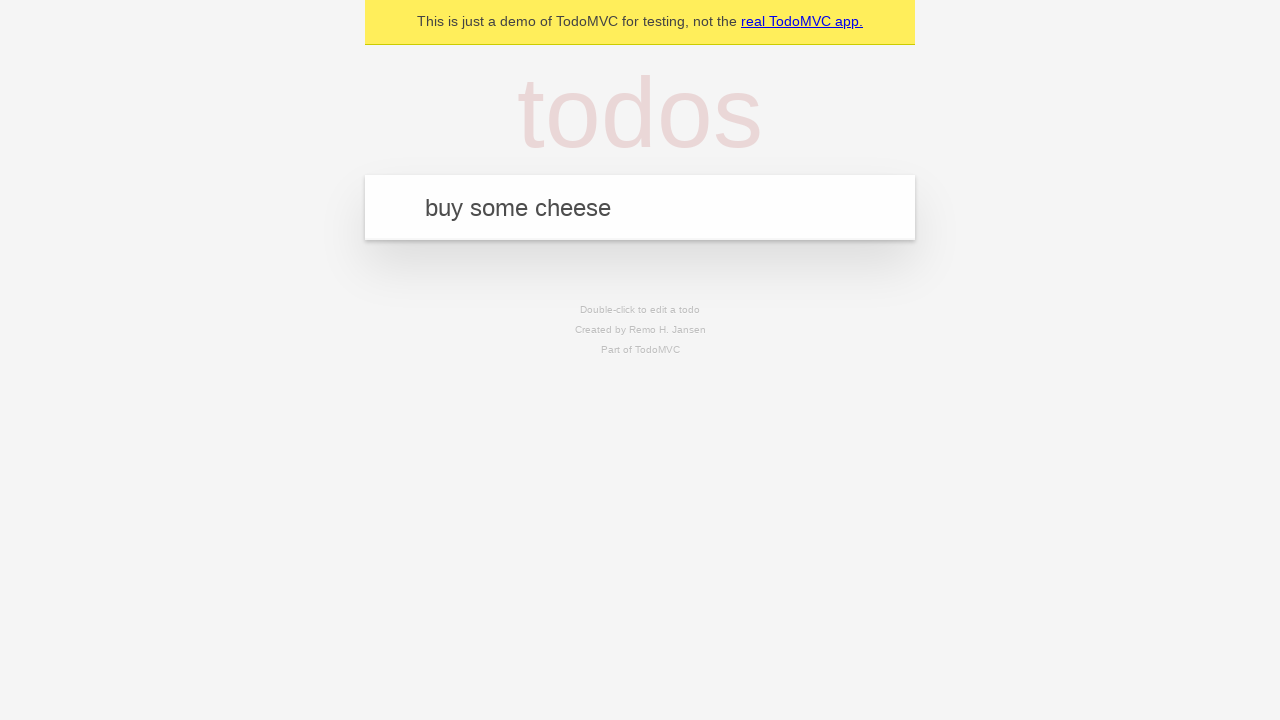

Pressed Enter to add todo 'buy some cheese' on internal:attr=[placeholder="What needs to be done?"i]
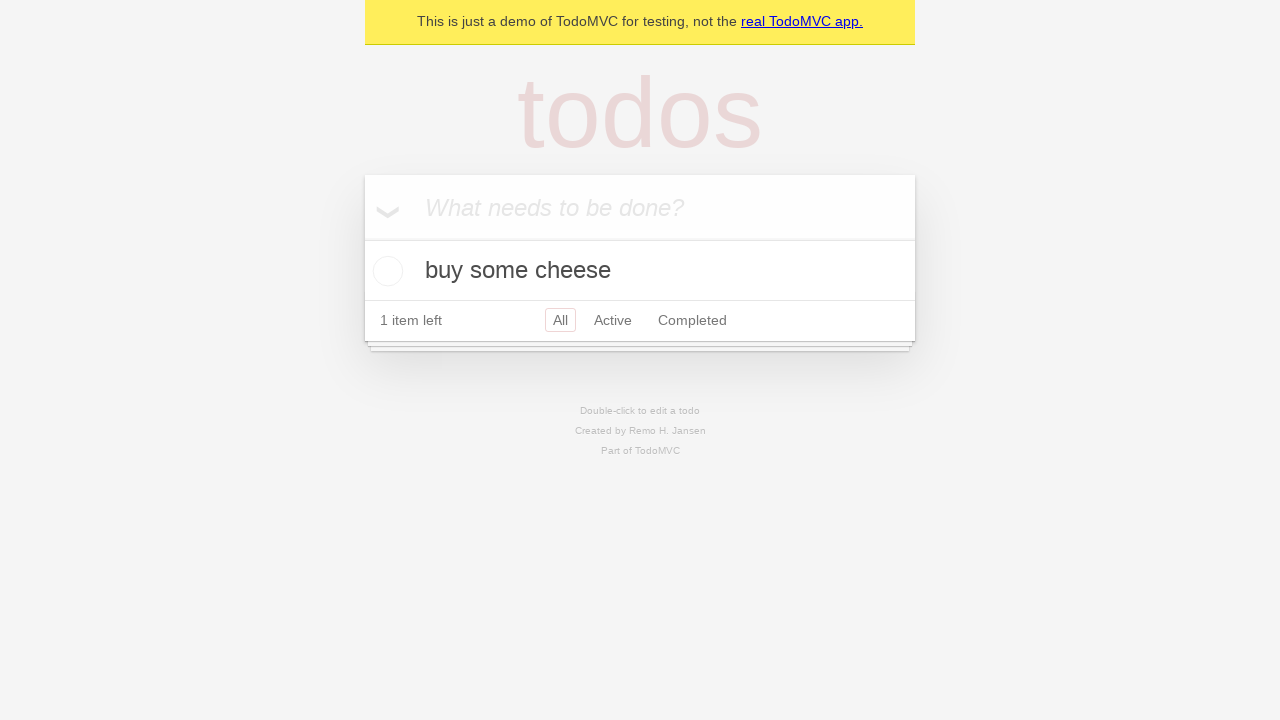

Filled todo input with 'feed the cat' on internal:attr=[placeholder="What needs to be done?"i]
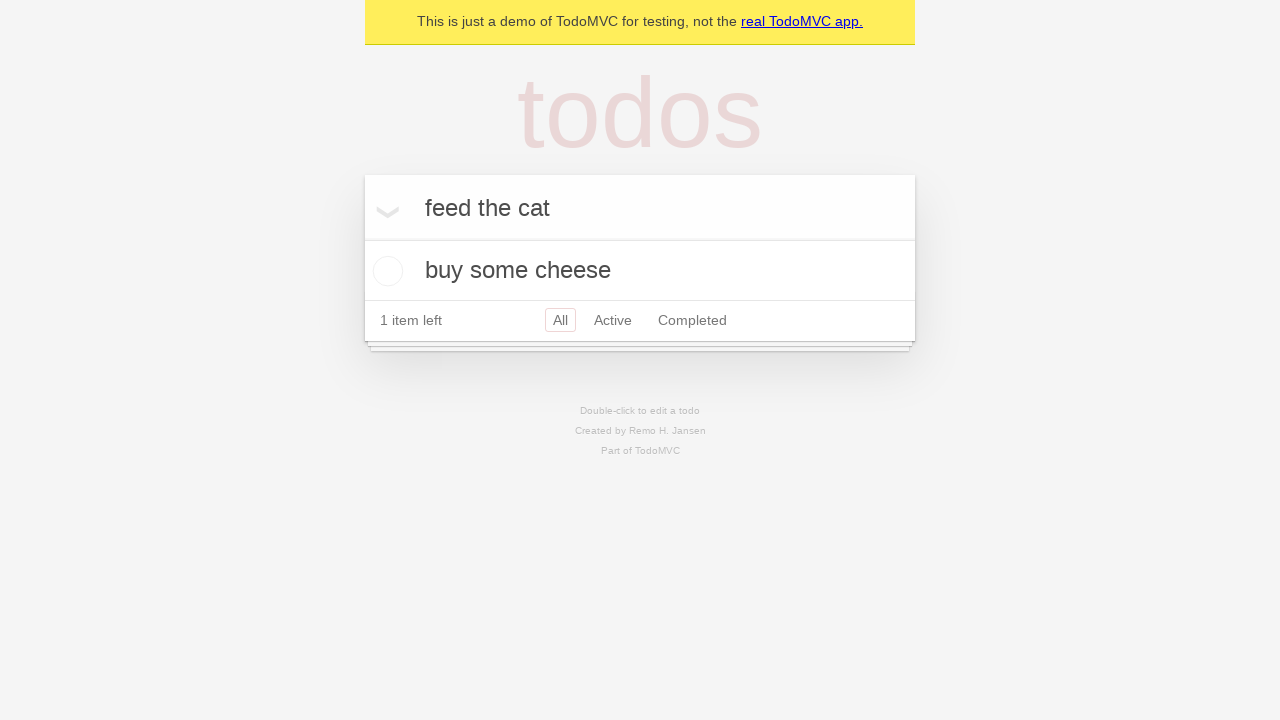

Pressed Enter to add todo 'feed the cat' on internal:attr=[placeholder="What needs to be done?"i]
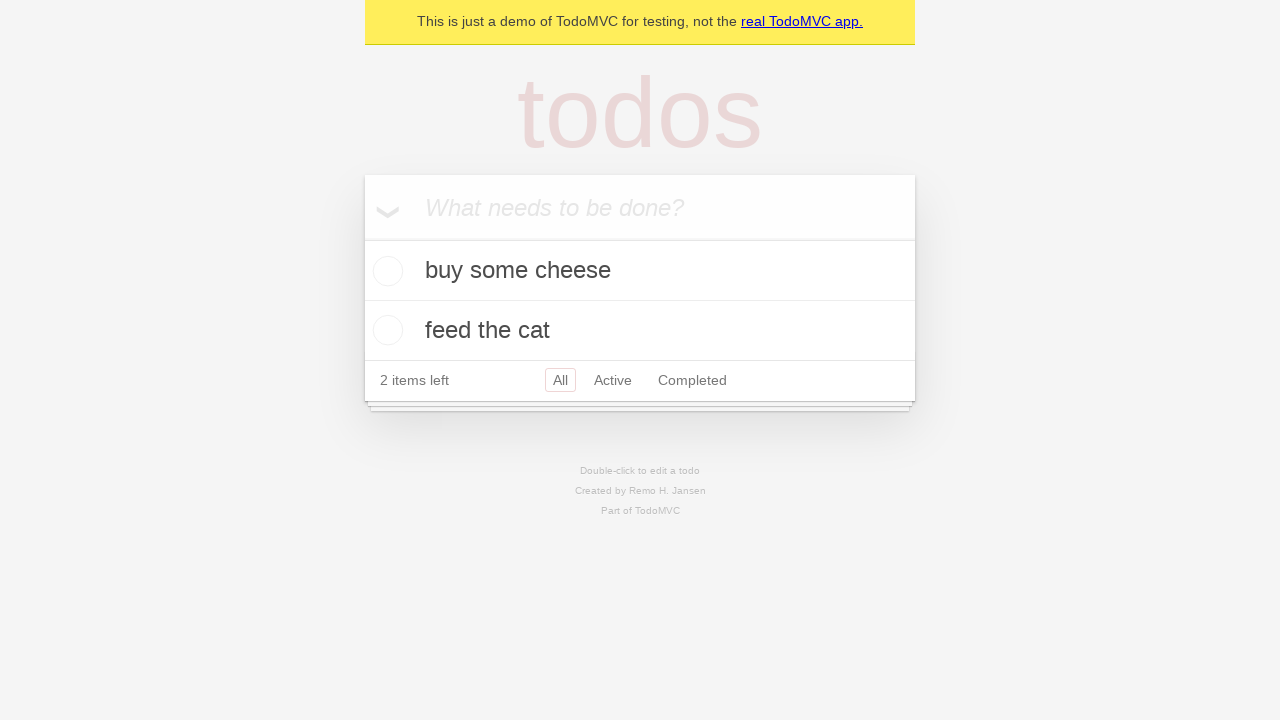

Filled todo input with 'book a doctors appointment' on internal:attr=[placeholder="What needs to be done?"i]
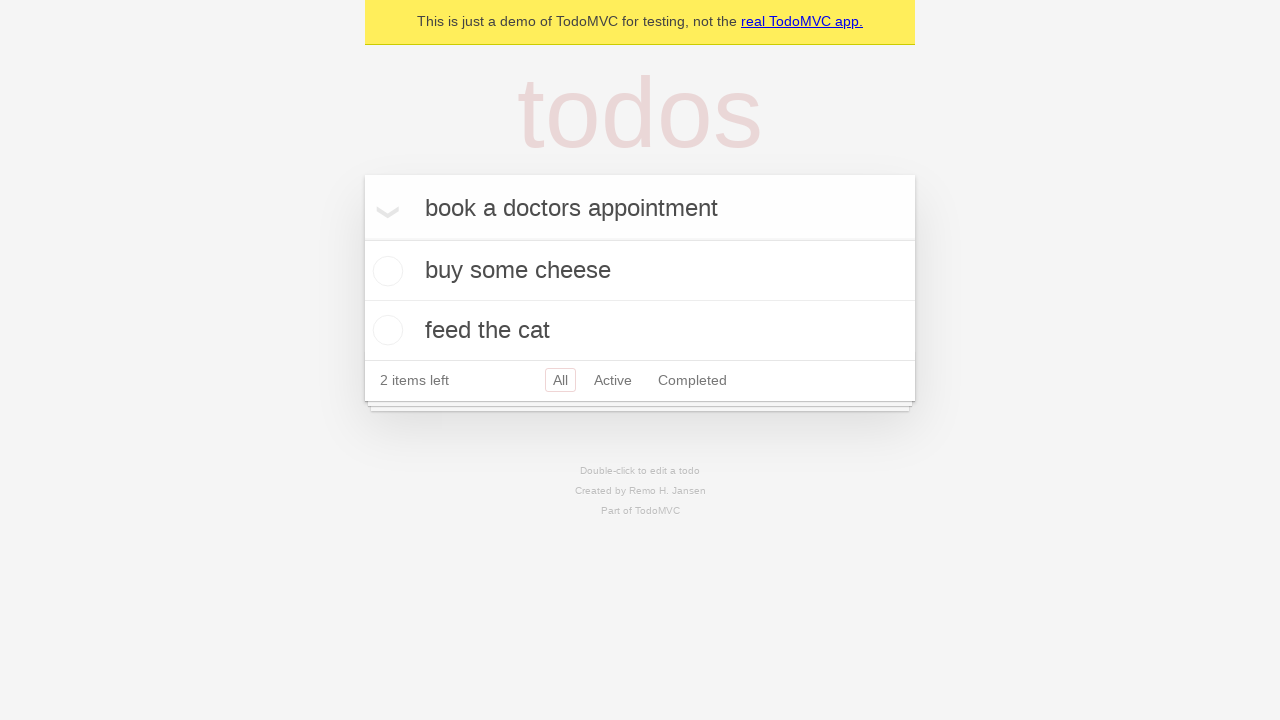

Pressed Enter to add todo 'book a doctors appointment' on internal:attr=[placeholder="What needs to be done?"i]
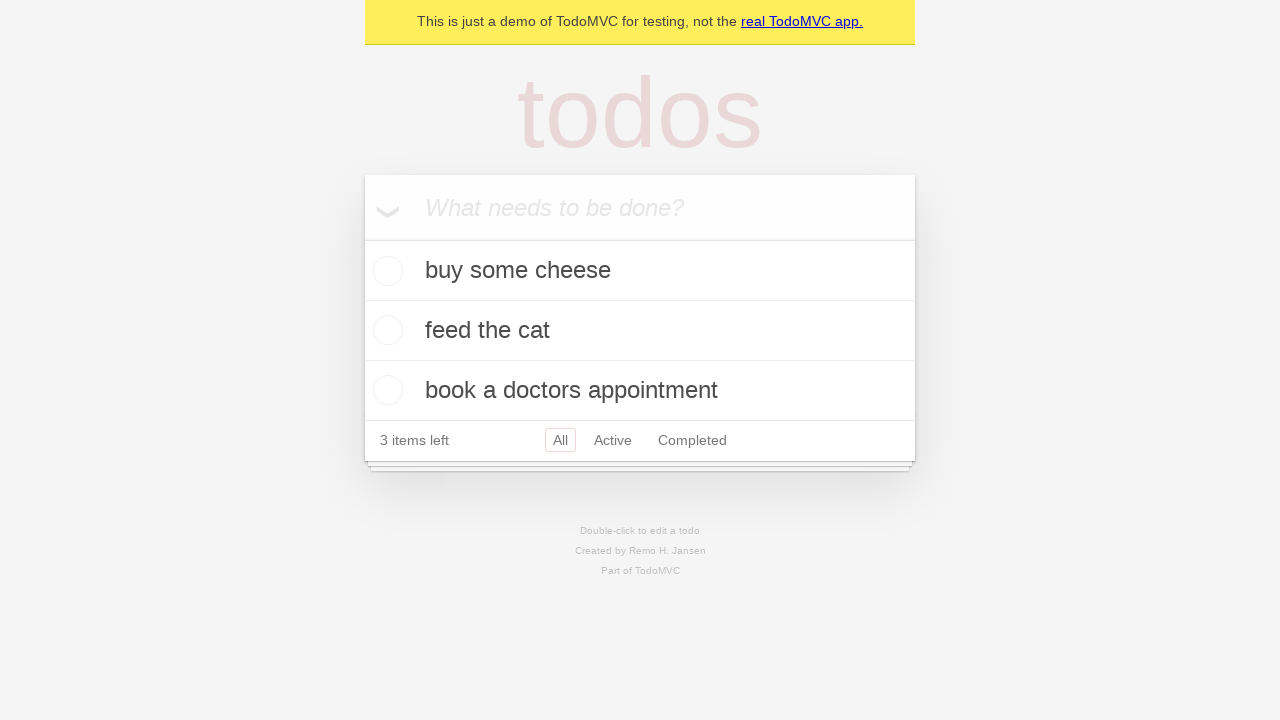

Waited for all 3 todo items to load
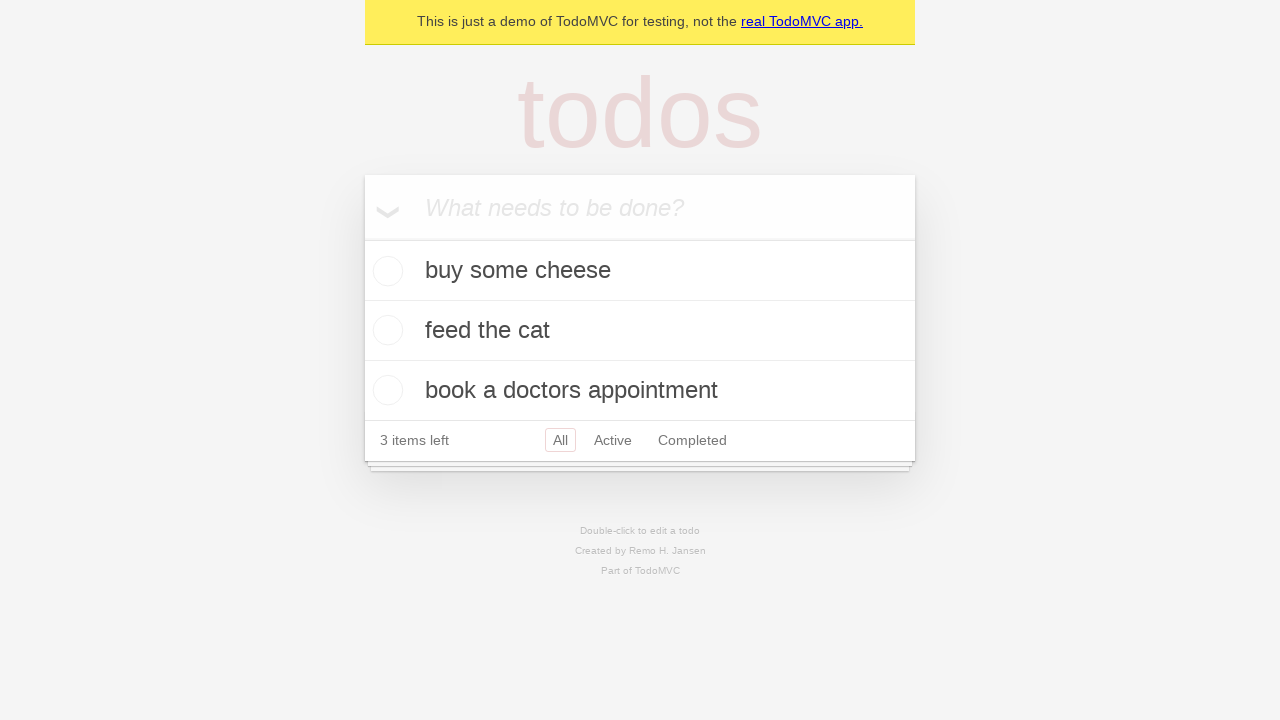

Located toggle all checkbox
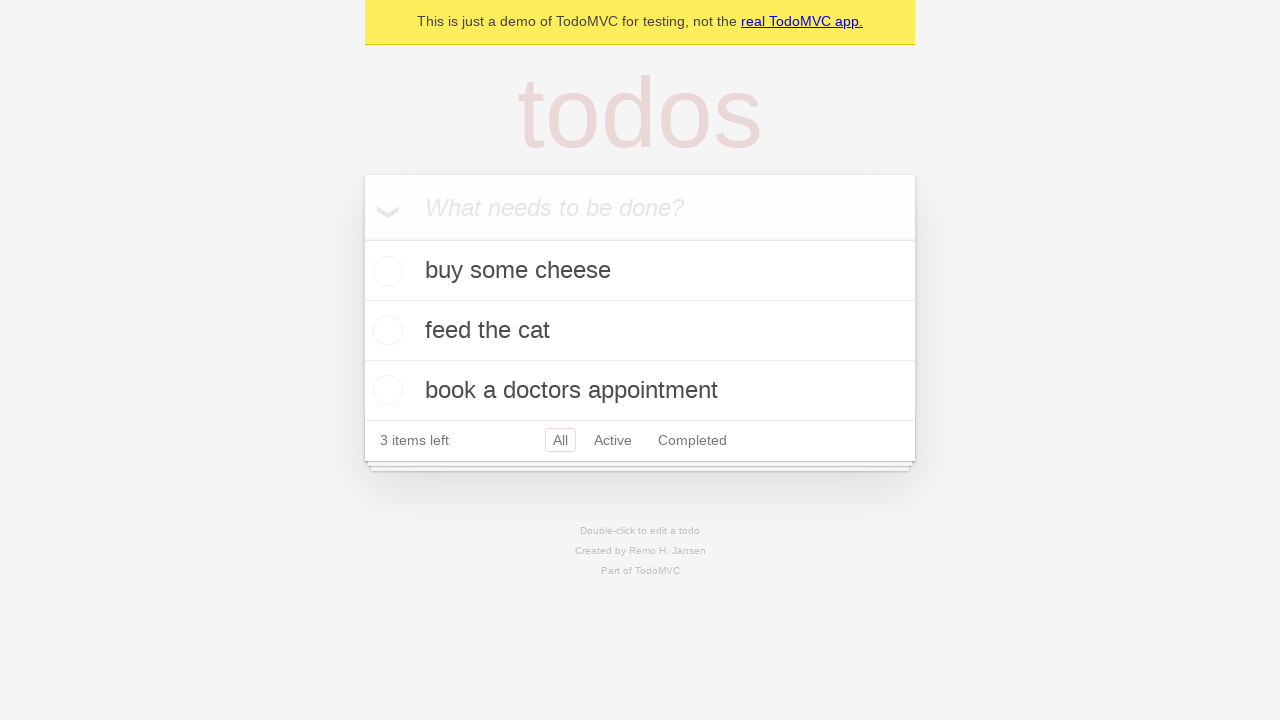

Checked toggle all to mark all items as complete at (362, 238) on internal:label="Mark all as complete"i
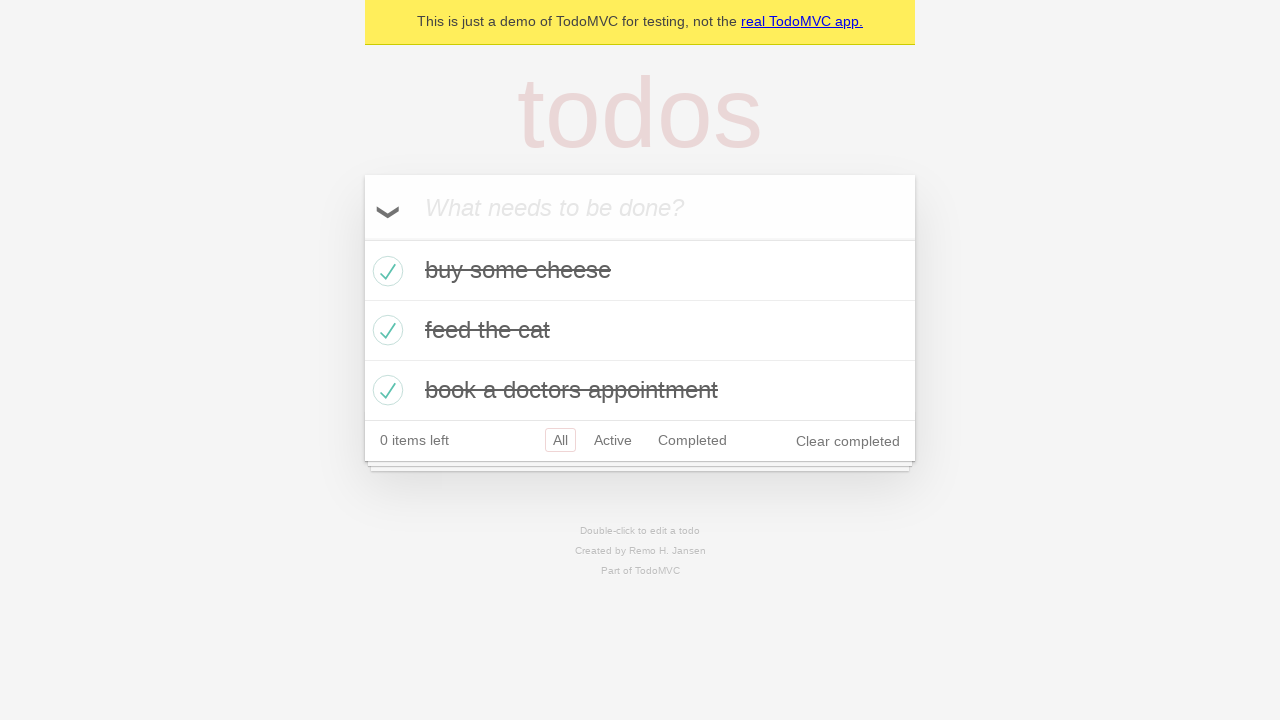

Unchecked toggle all to clear complete state of all items at (362, 238) on internal:label="Mark all as complete"i
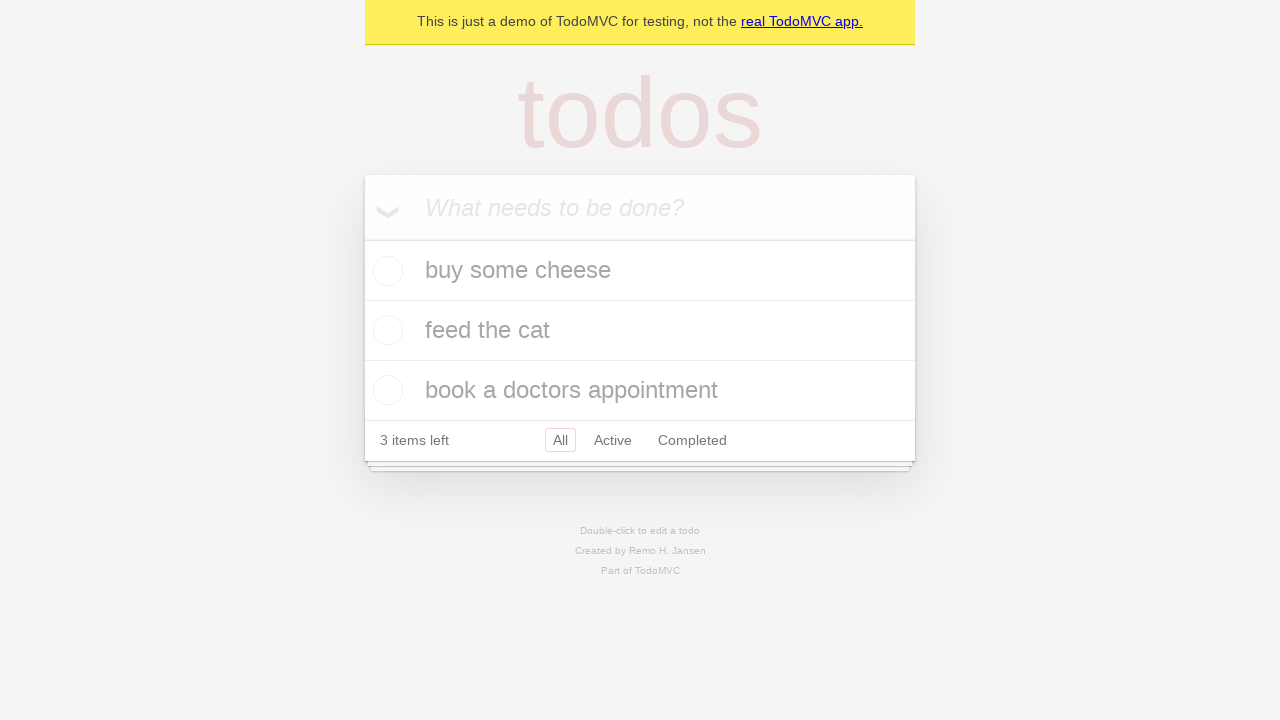

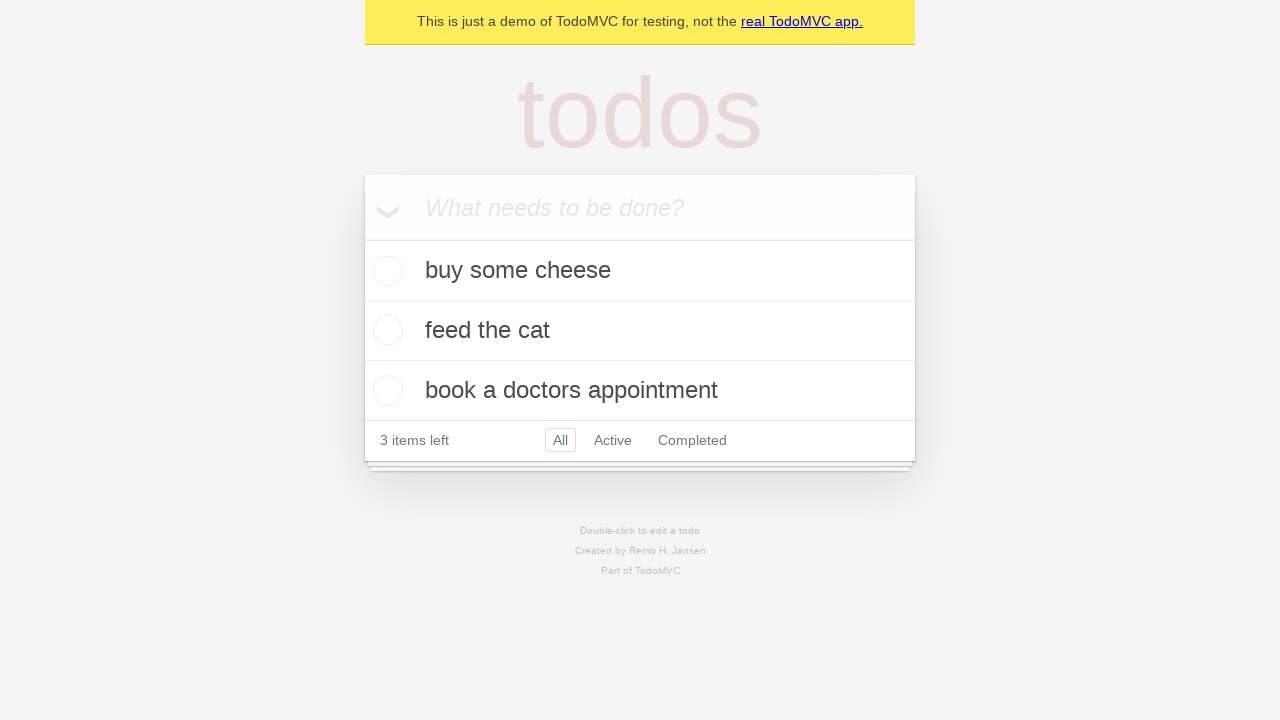